Tests selecting a birth year from the dropdown on a registration form

Starting URL: https://demo.automationtesting.in/Register.html

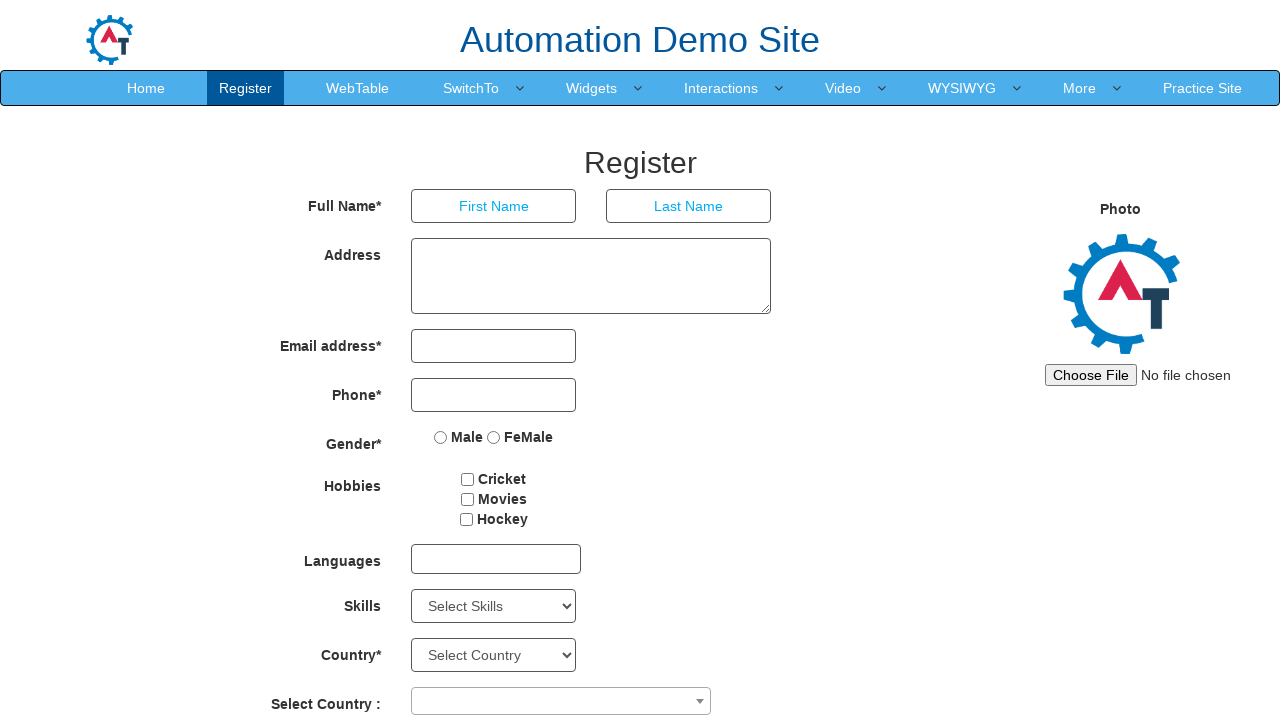

Navigated to registration form page
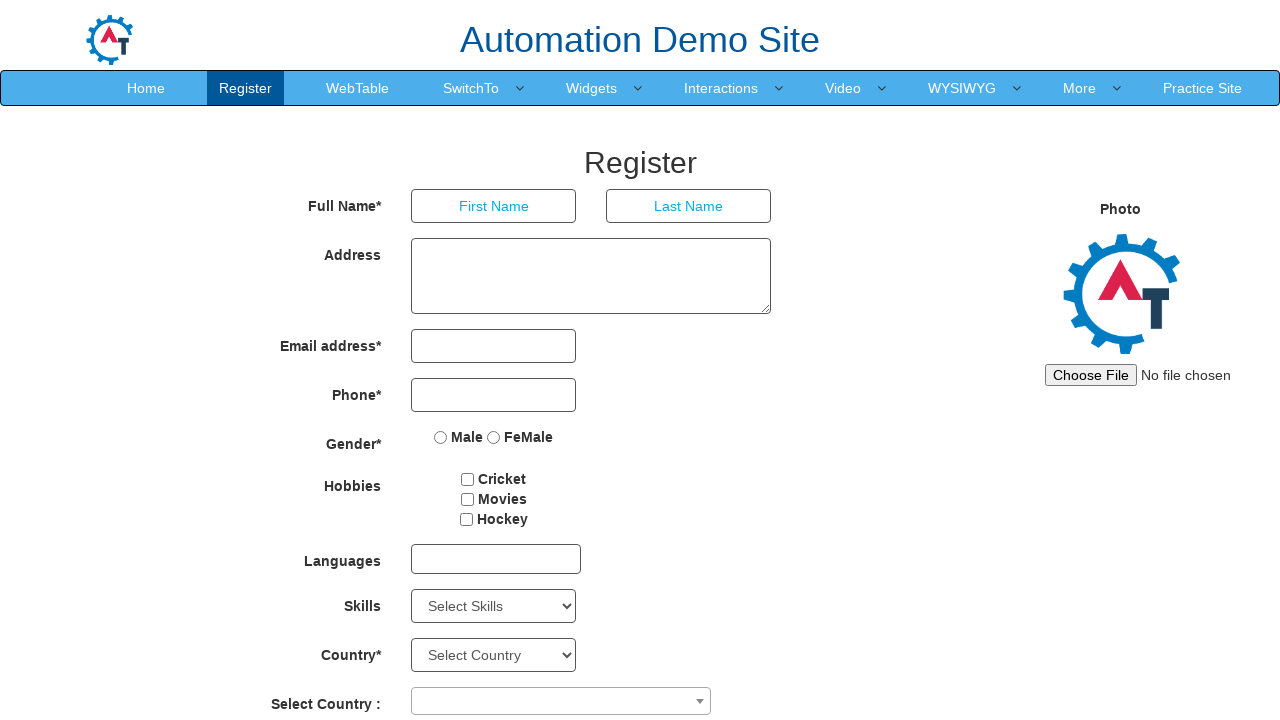

Selected birth year 2002 from dropdown on xpath=//*[@id="yearbox"]
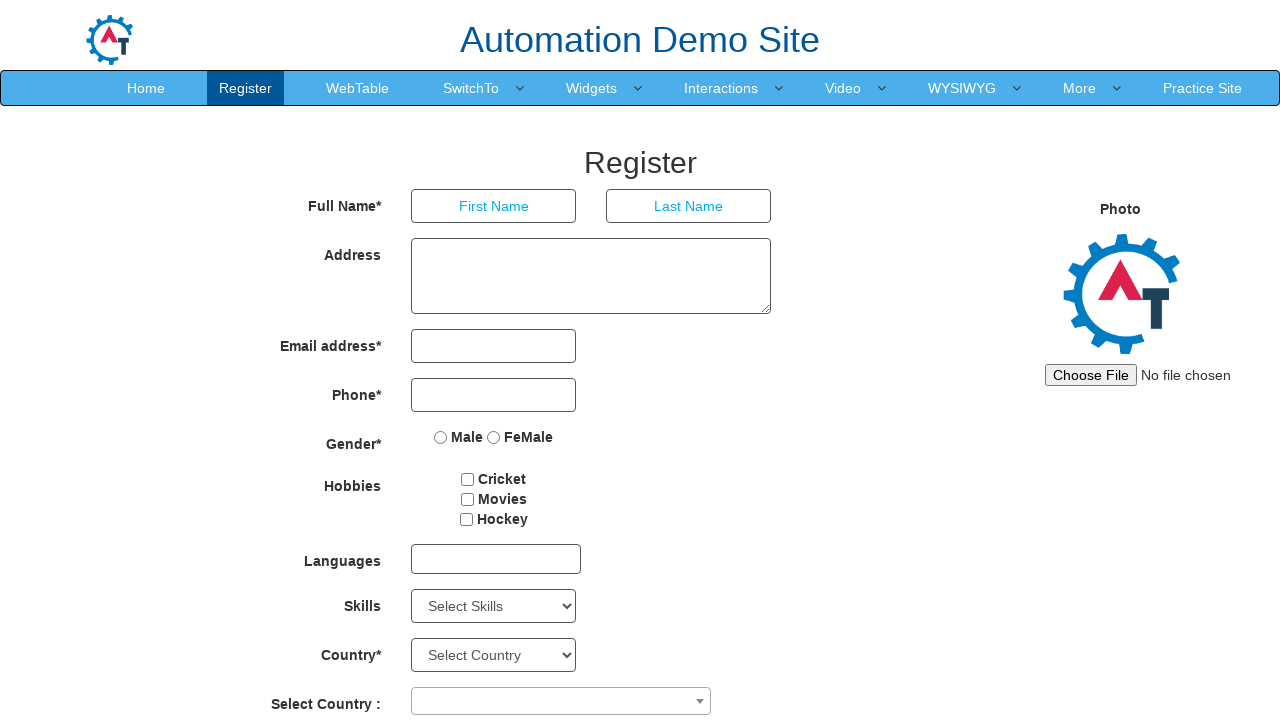

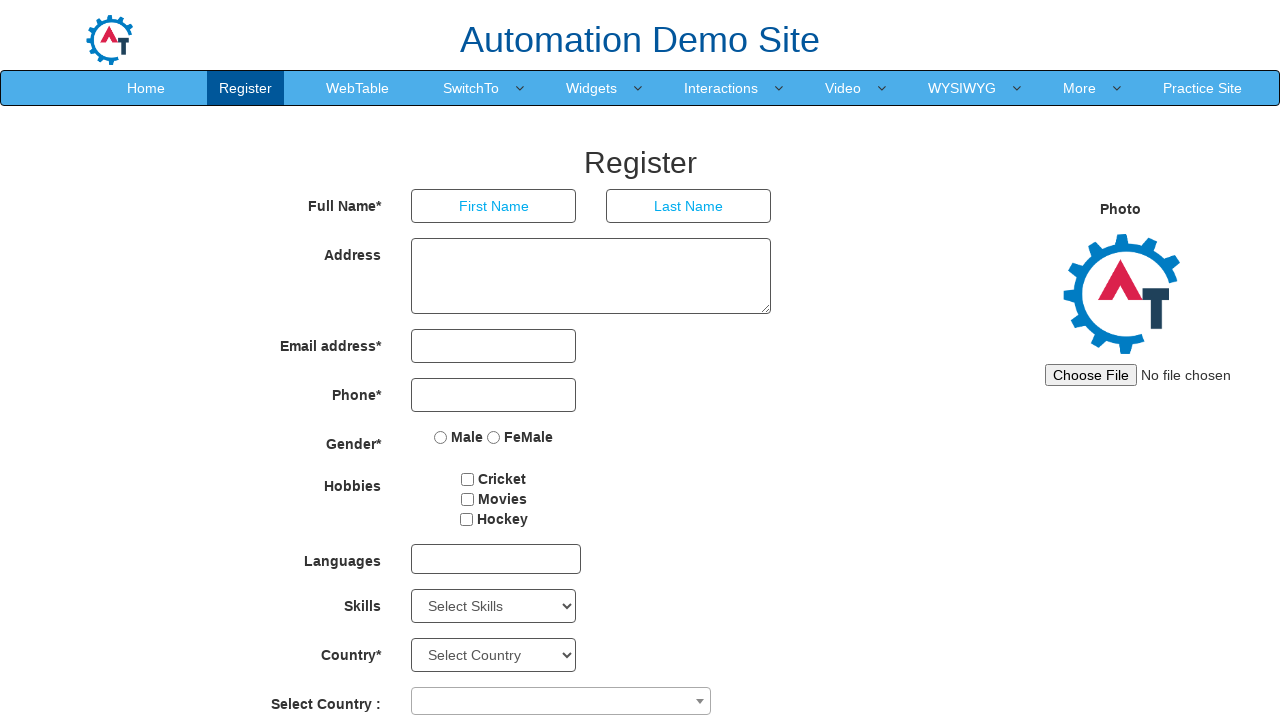